Navigates to the Rahul Shetty Academy Automation Practice page and takes a screenshot of the page.

Starting URL: https://www.rahulshettyacademy.com/AutomationPractice/

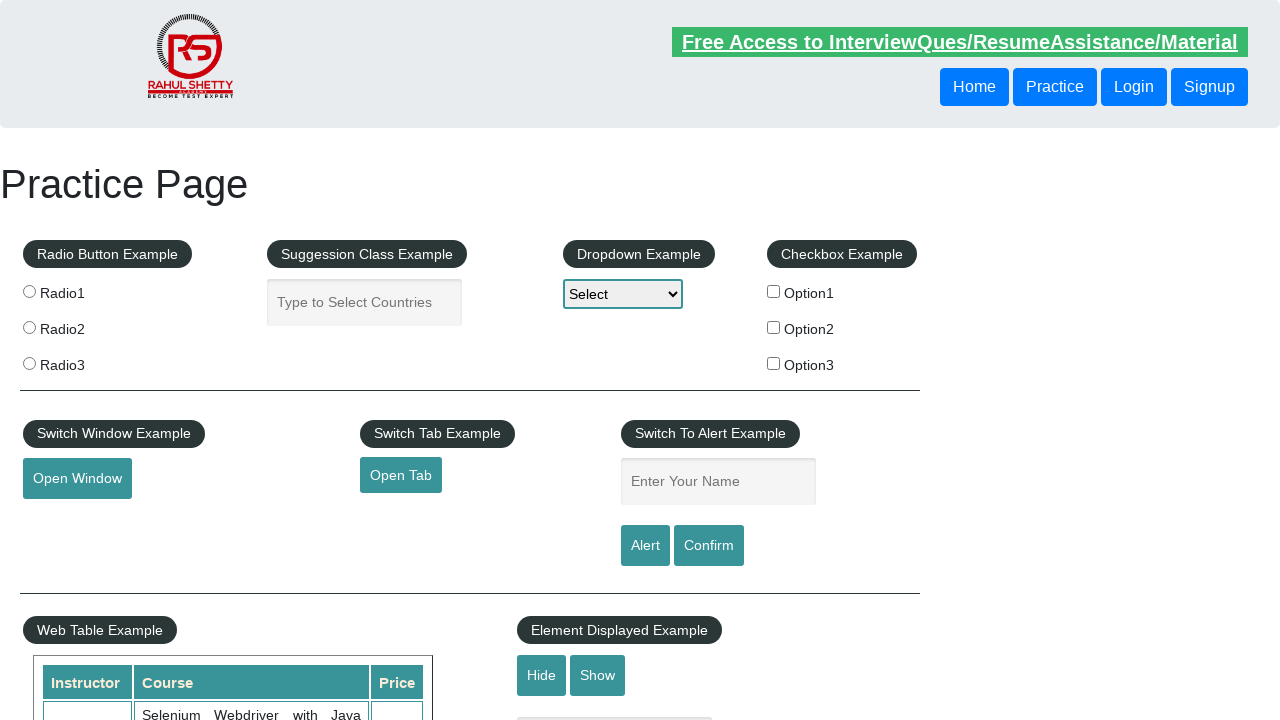

Navigated to Rahul Shetty Academy Automation Practice page
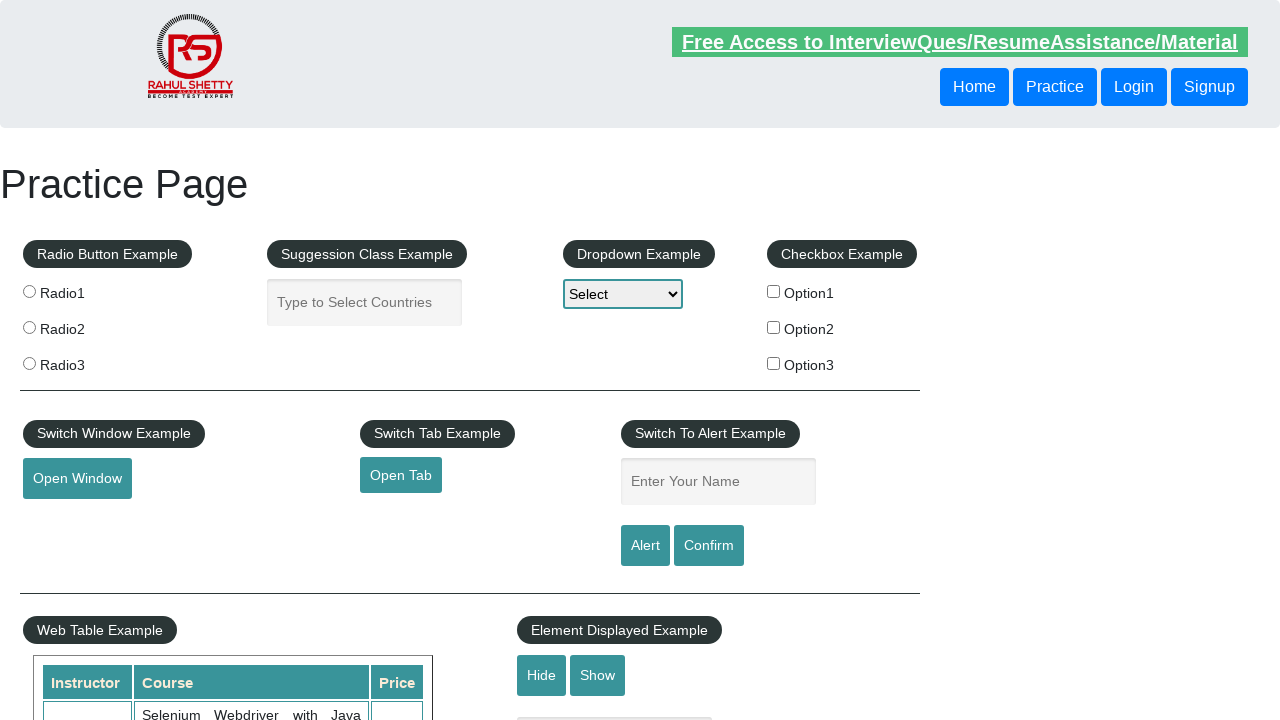

Page fully loaded (networkidle state reached)
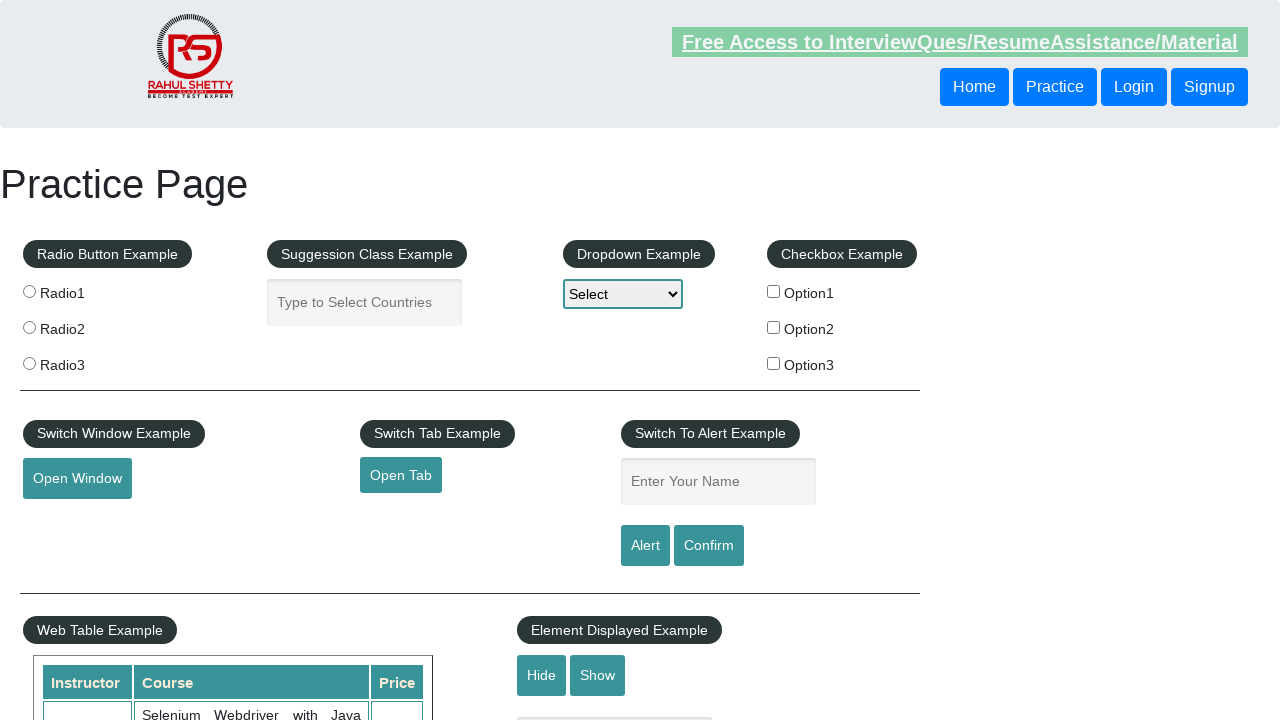

Captured screenshot of the Automation Practice page
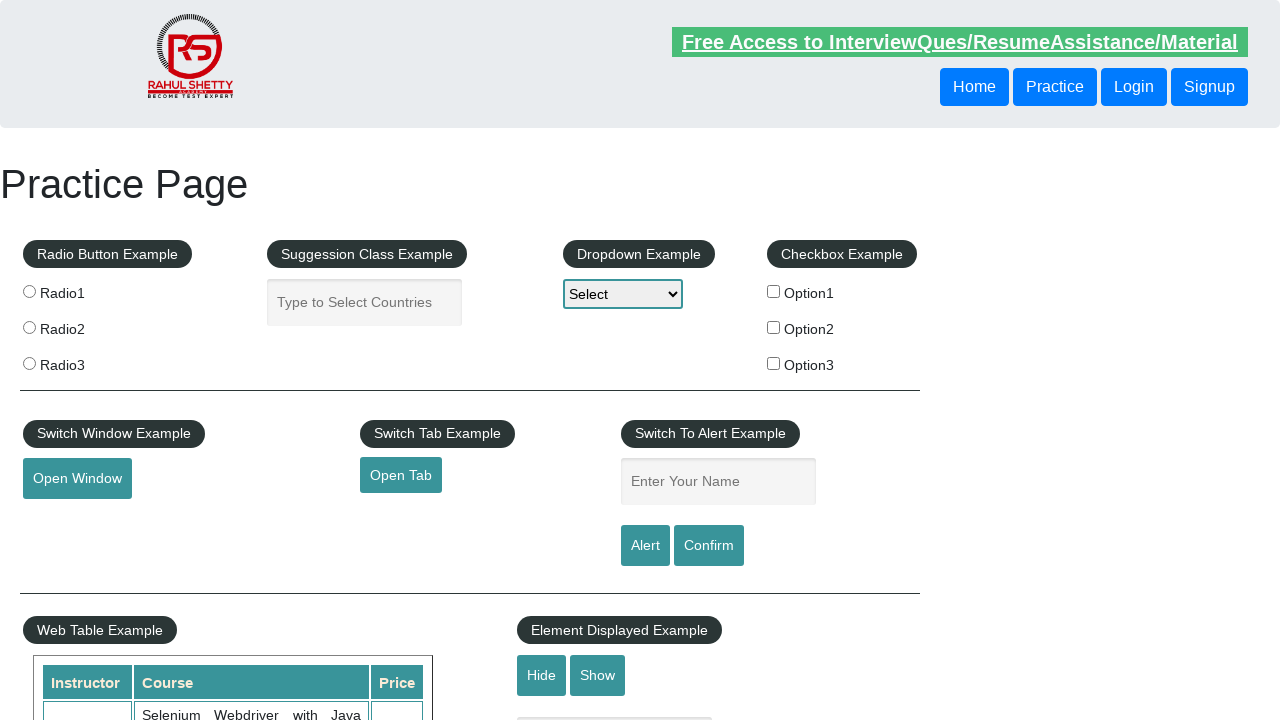

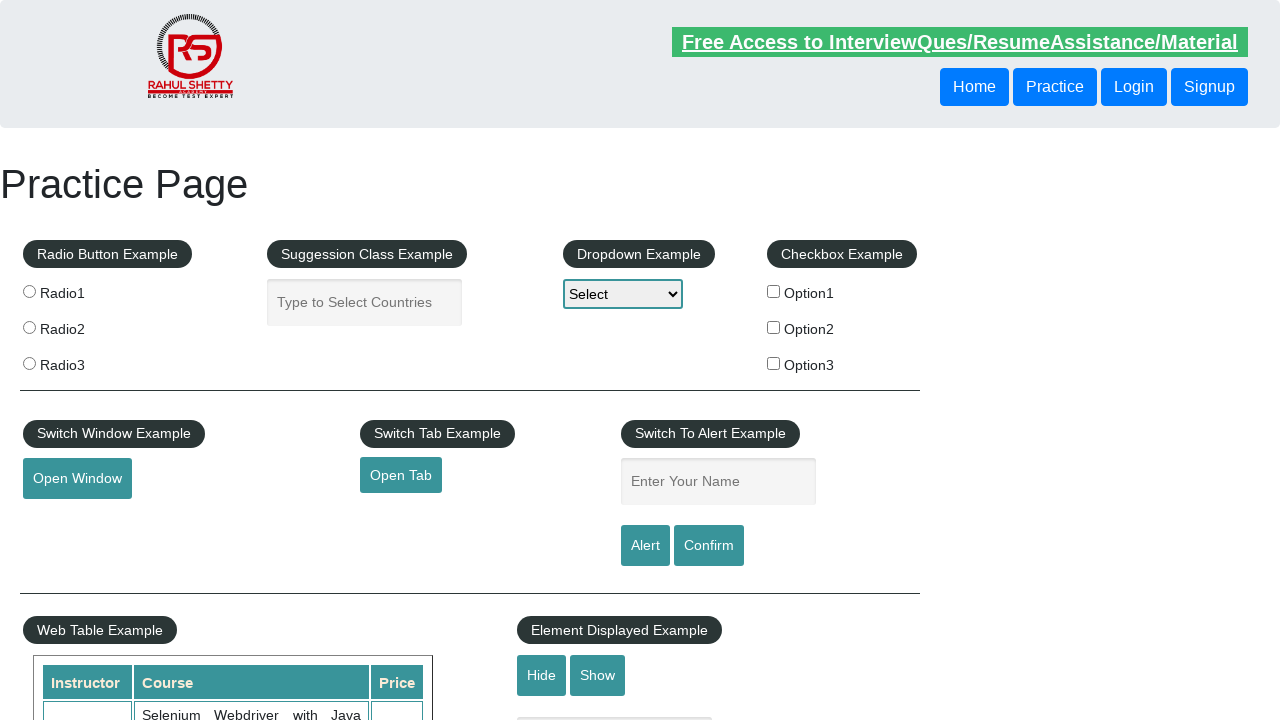